Tests login form validation when submitting with a username but empty password field, verifying error handling for missing password

Starting URL: https://www.saucedemo.com/

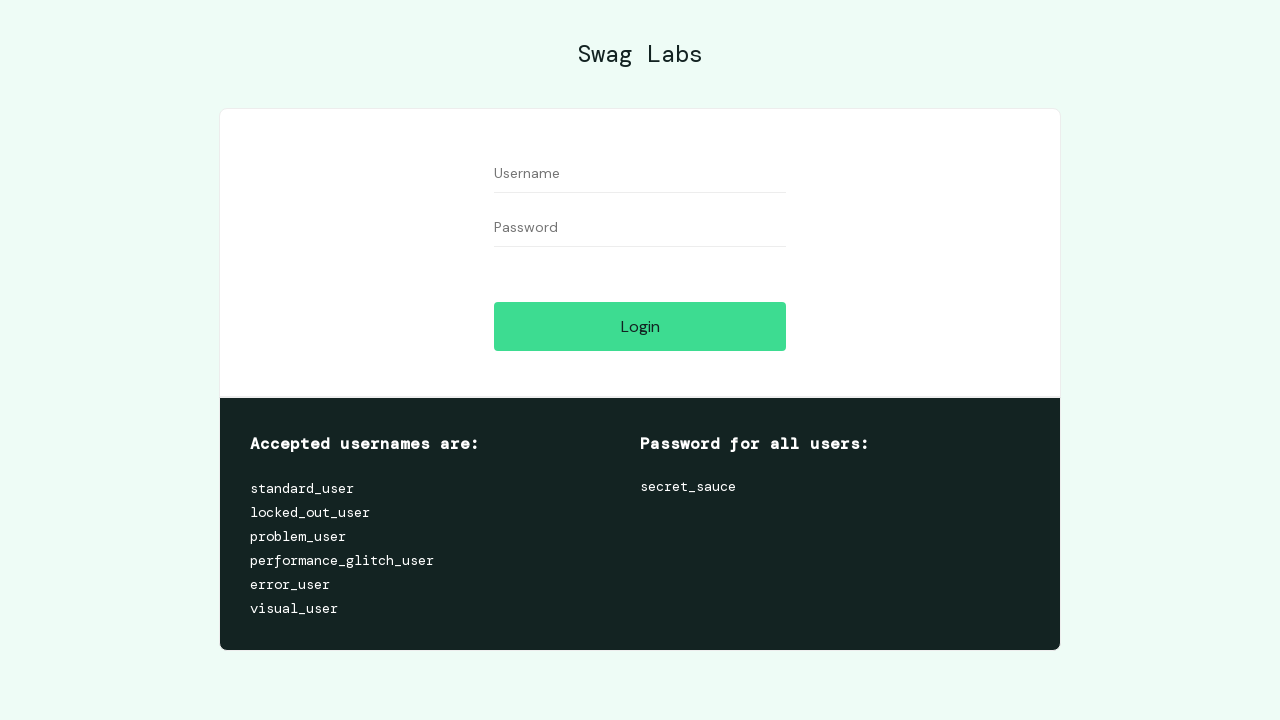

Filled username field with 'standard_user' on #user-name
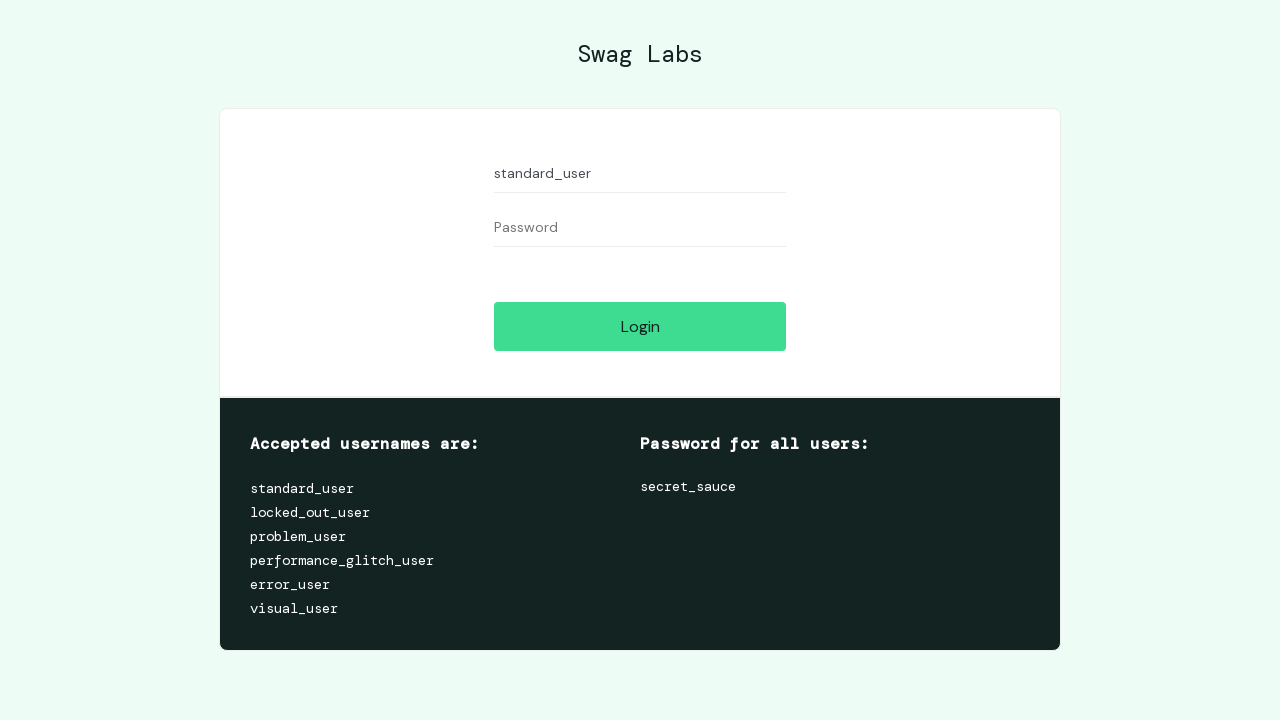

Left password field empty on #password
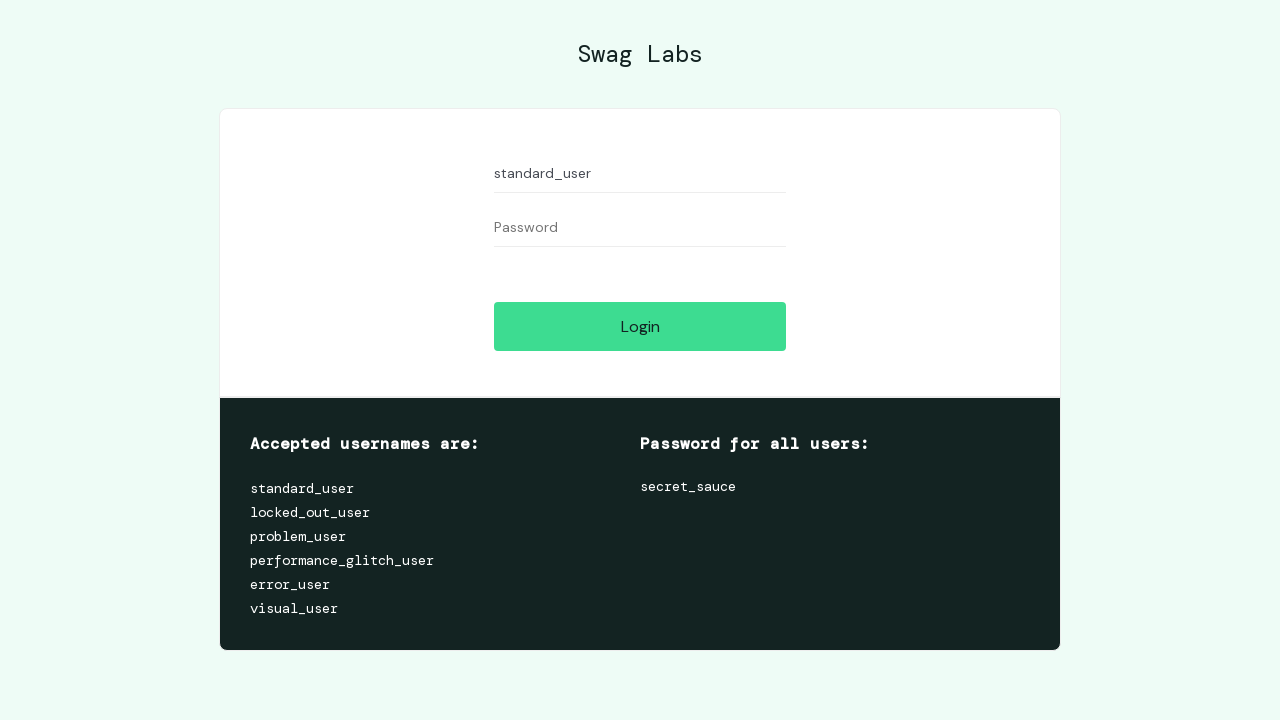

Clicked login button to submit form with empty password at (640, 326) on [name='login-button']
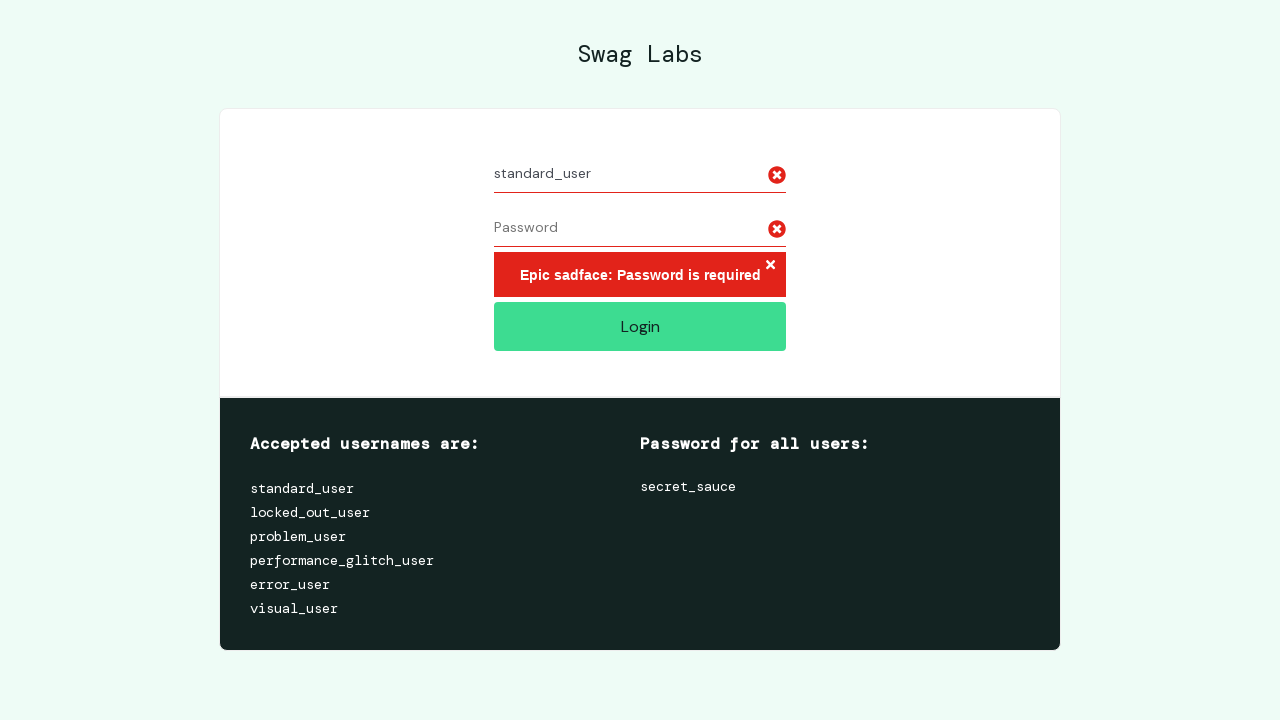

Error message container appeared, validating missing password error
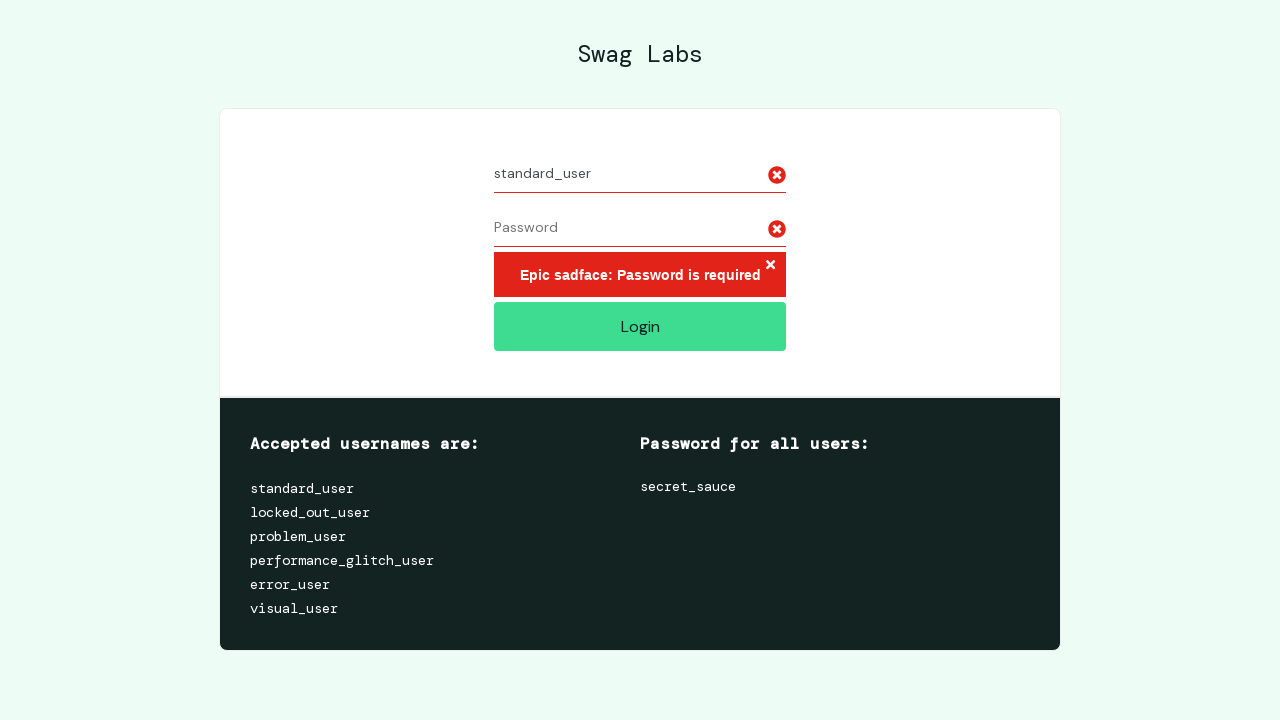

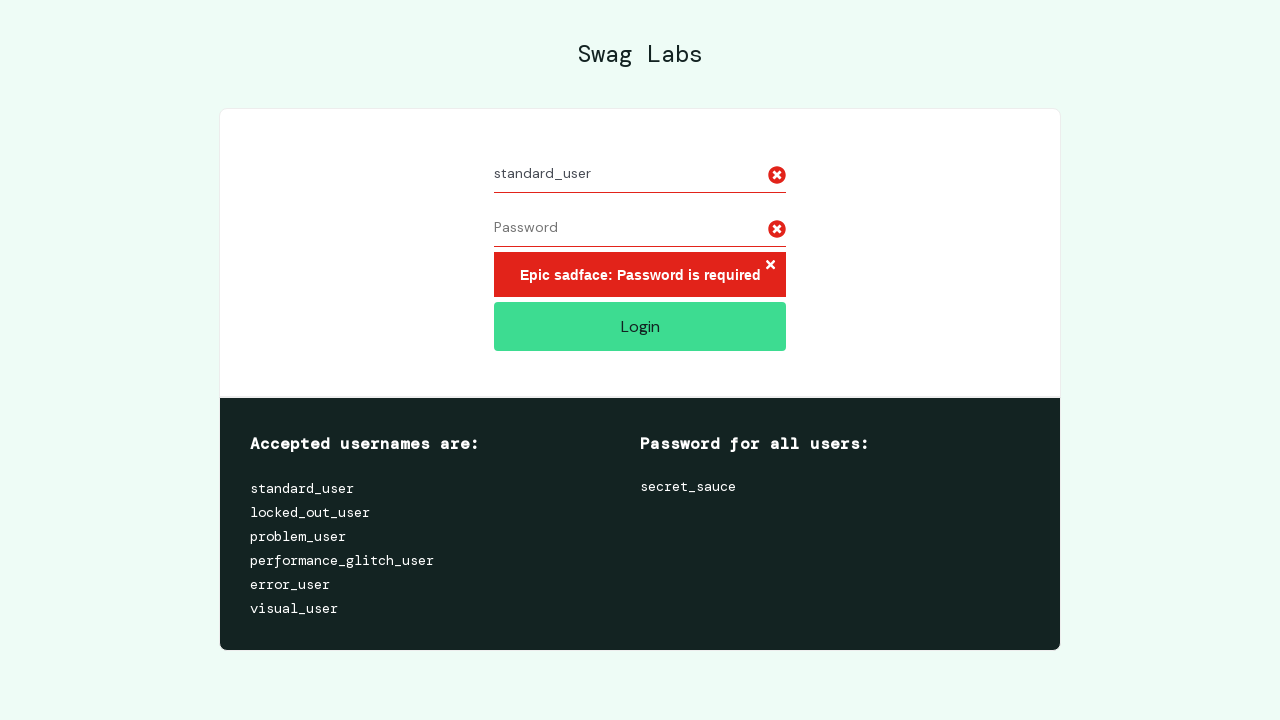